Enters text into a field using name attribute selector

Starting URL: http://seleniumplayground.vectordesign.gr/

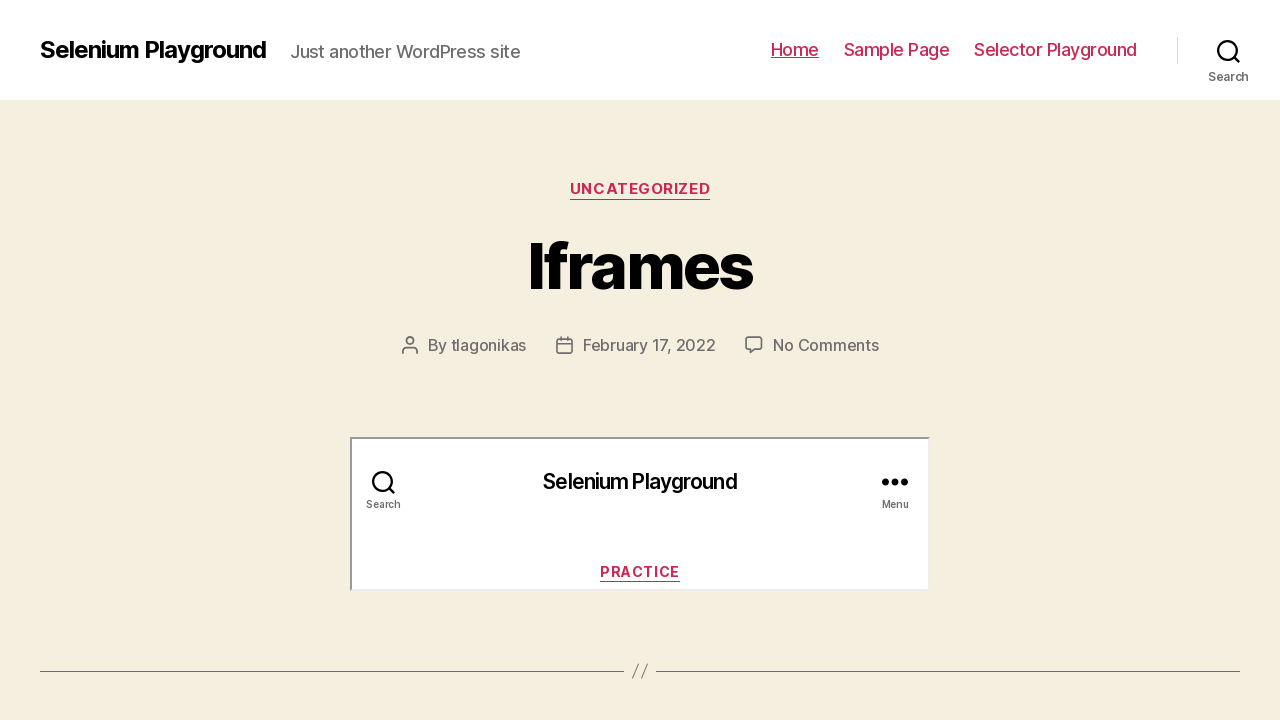

Filled field with name attribute 'name-playground-field' with text 'Hello Name Selector' on [name='name-playground-field']
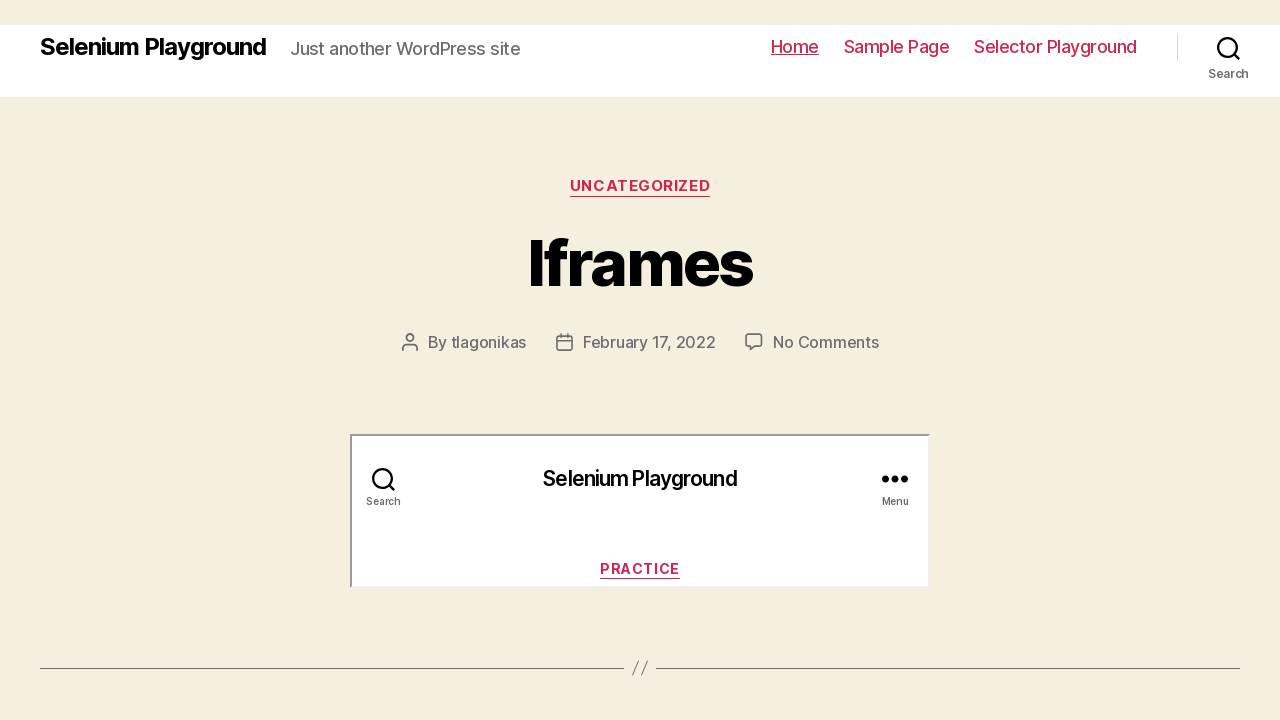

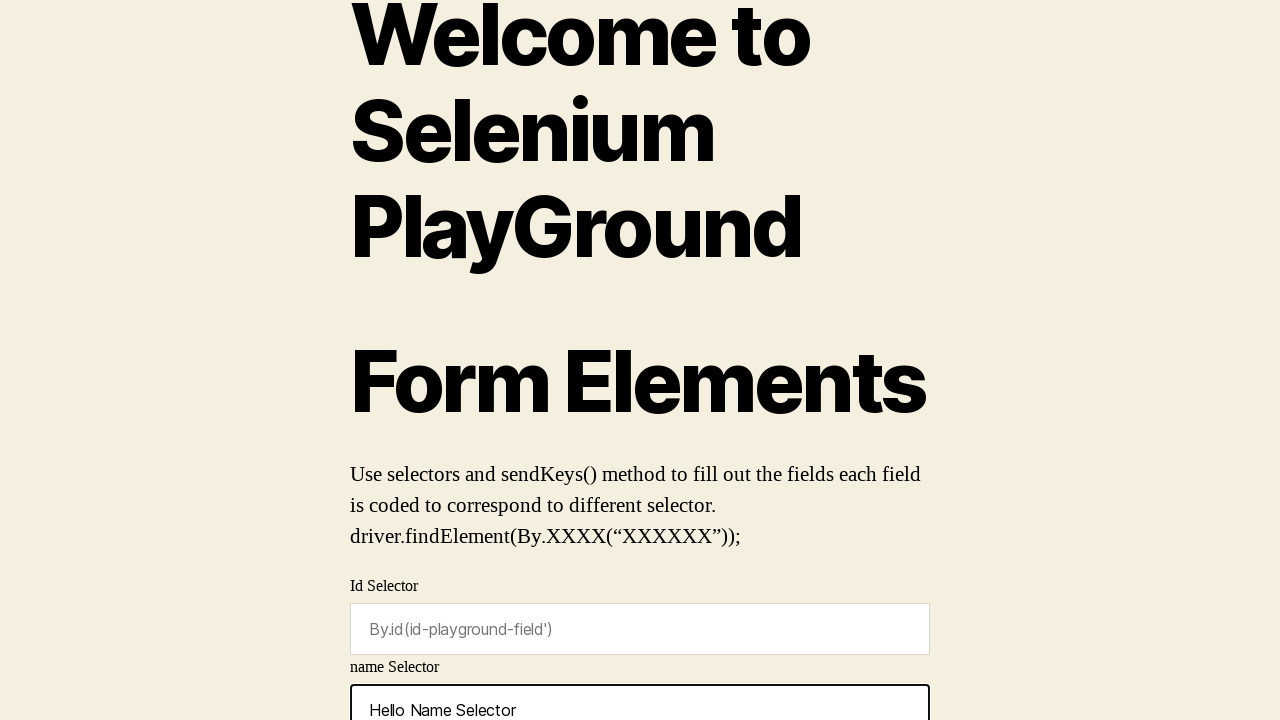